Tests multiple window handling by clicking a link that opens a new window and switching between windows

Starting URL: https://the-internet.herokuapp.com/windows

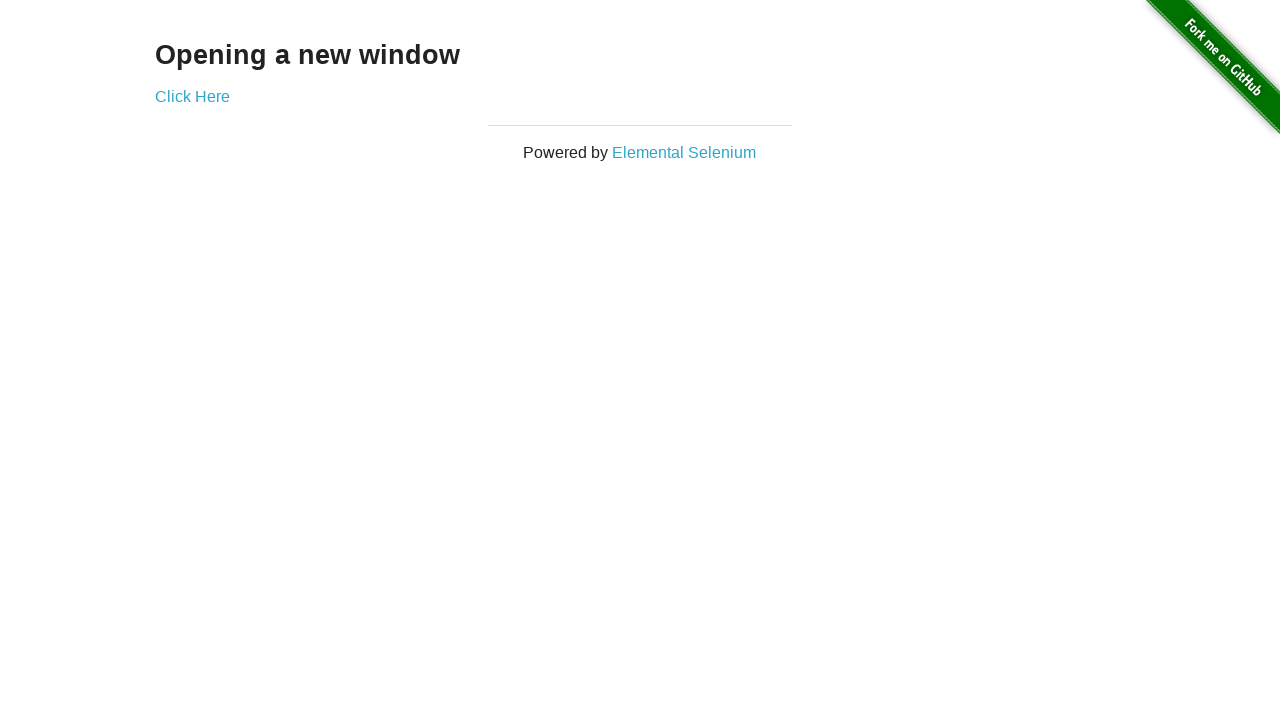

Stored original page context
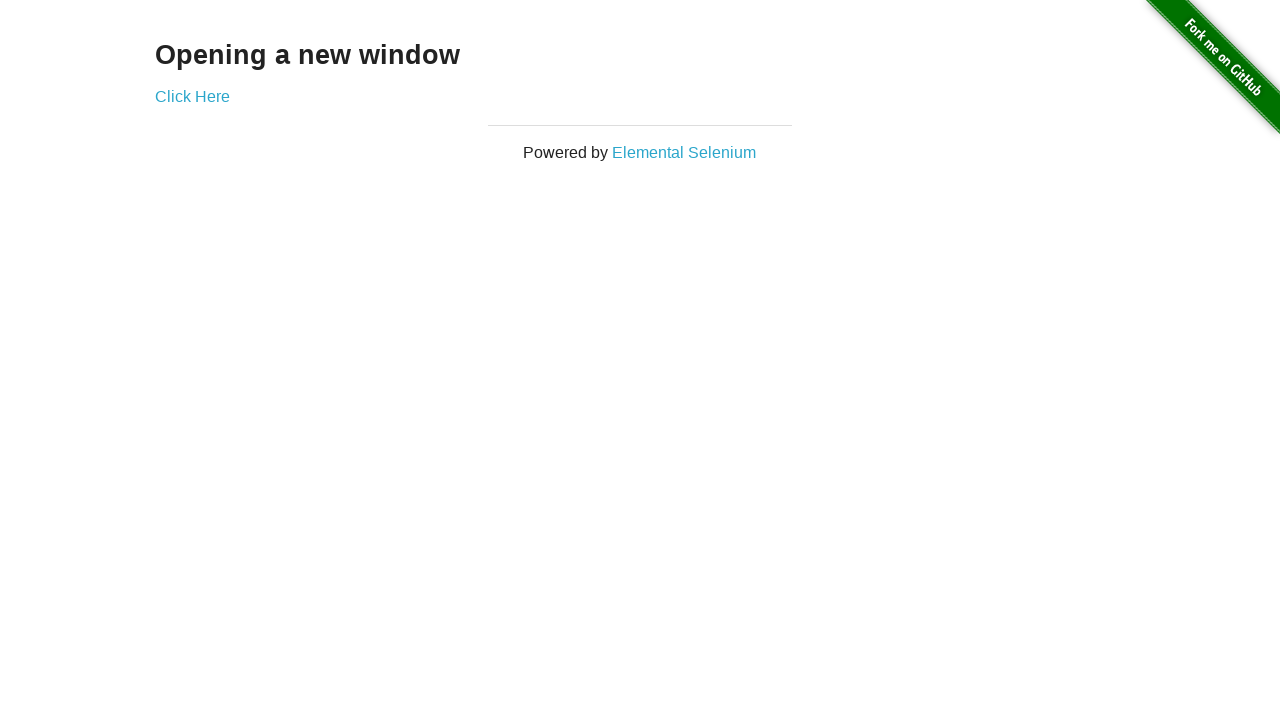

Clicked 'Click Here' link to open new window at (192, 96) on text='Click Here'
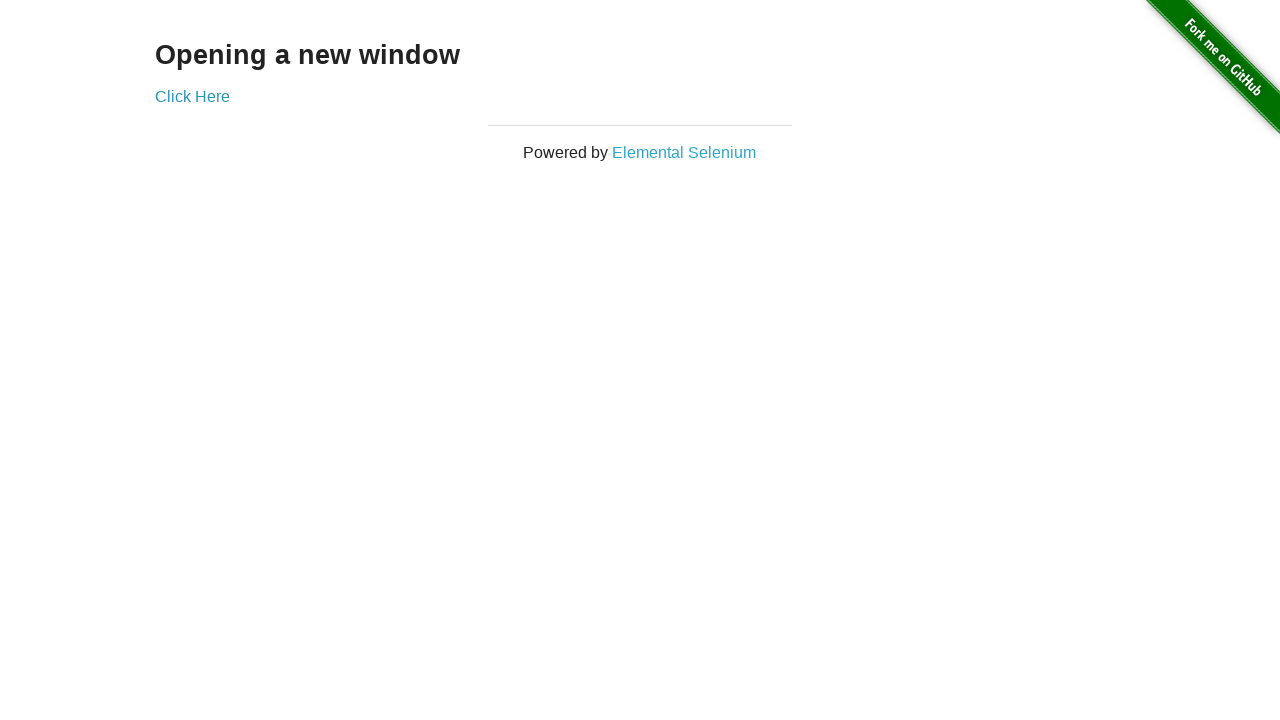

Captured new window/page that opened
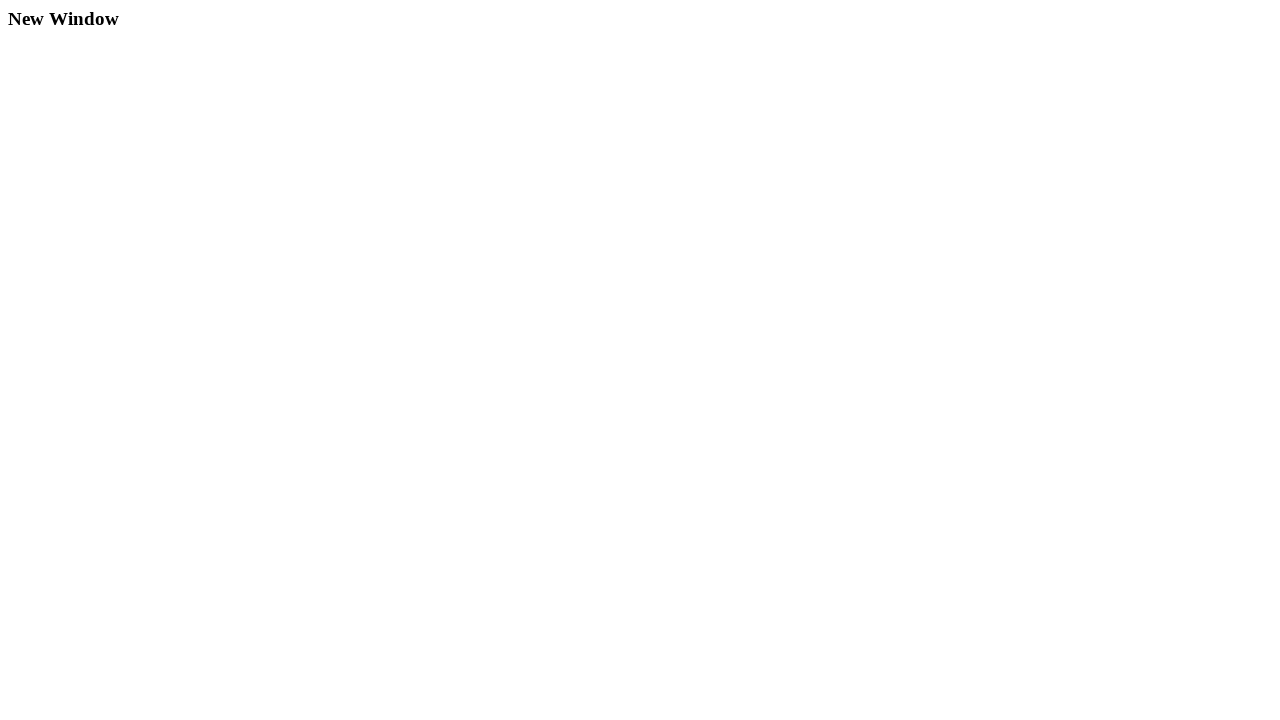

New window loaded completely
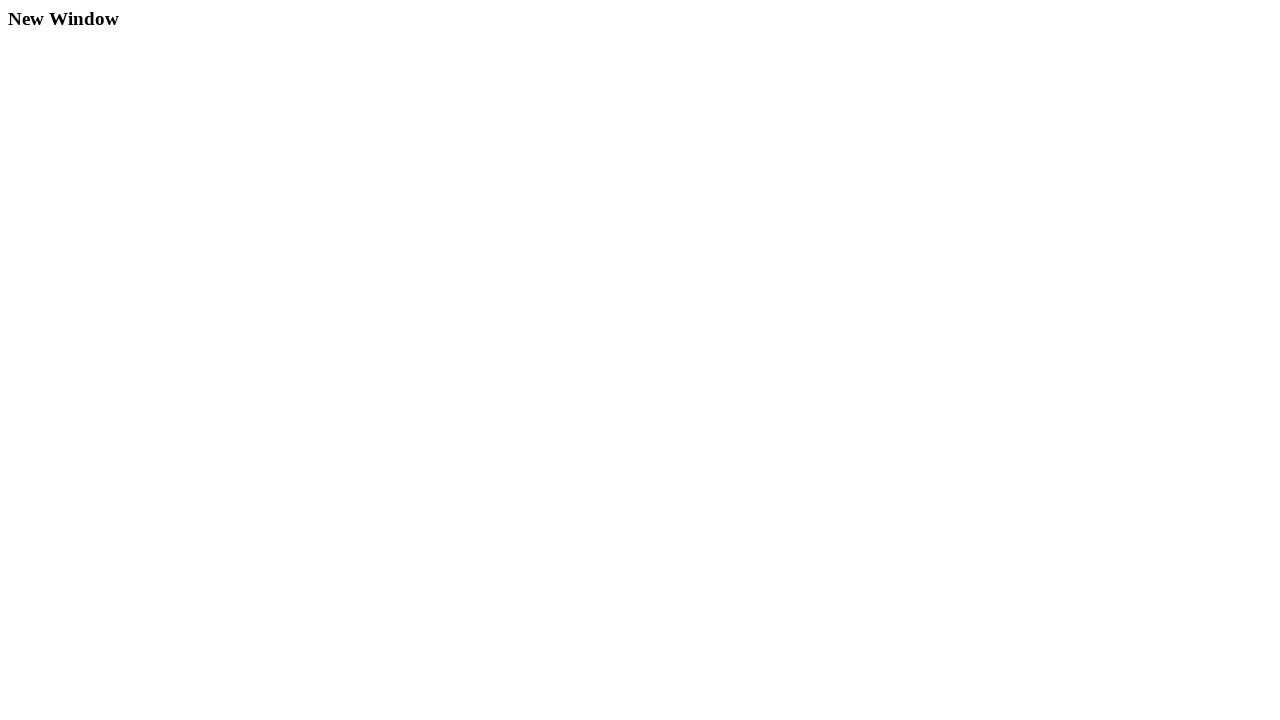

Retrieved new window title: New Window
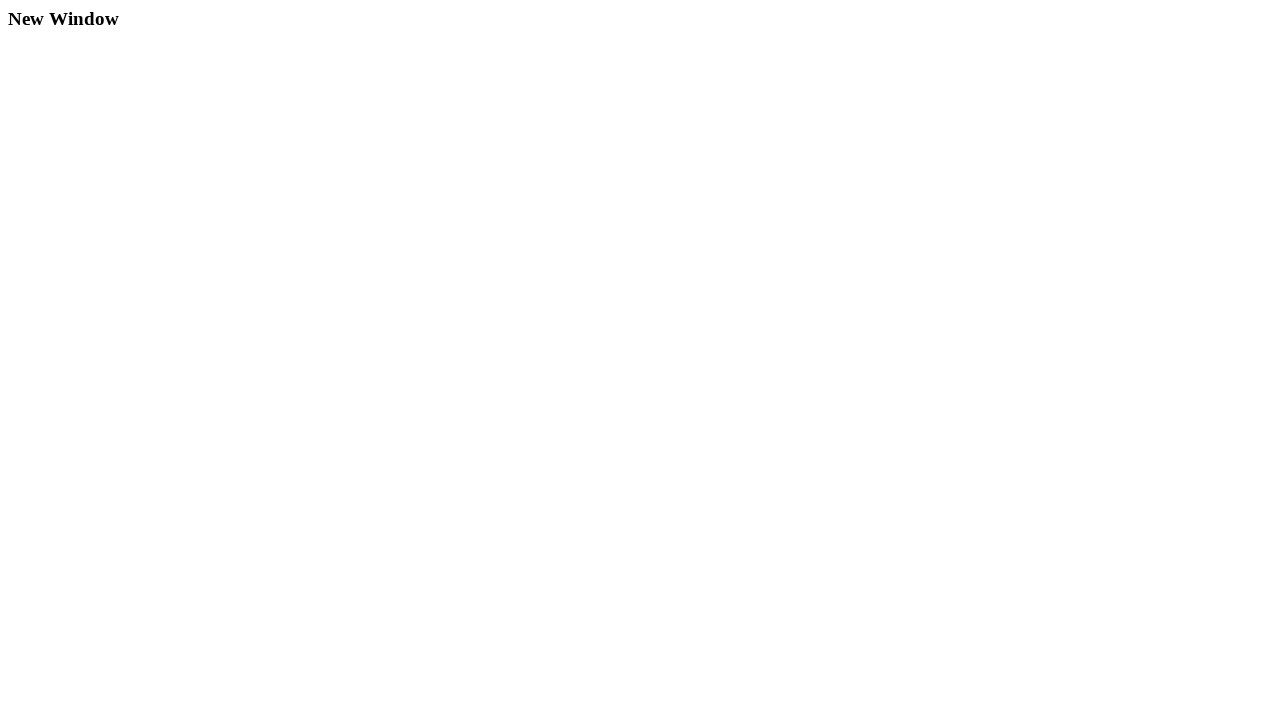

Closed new window
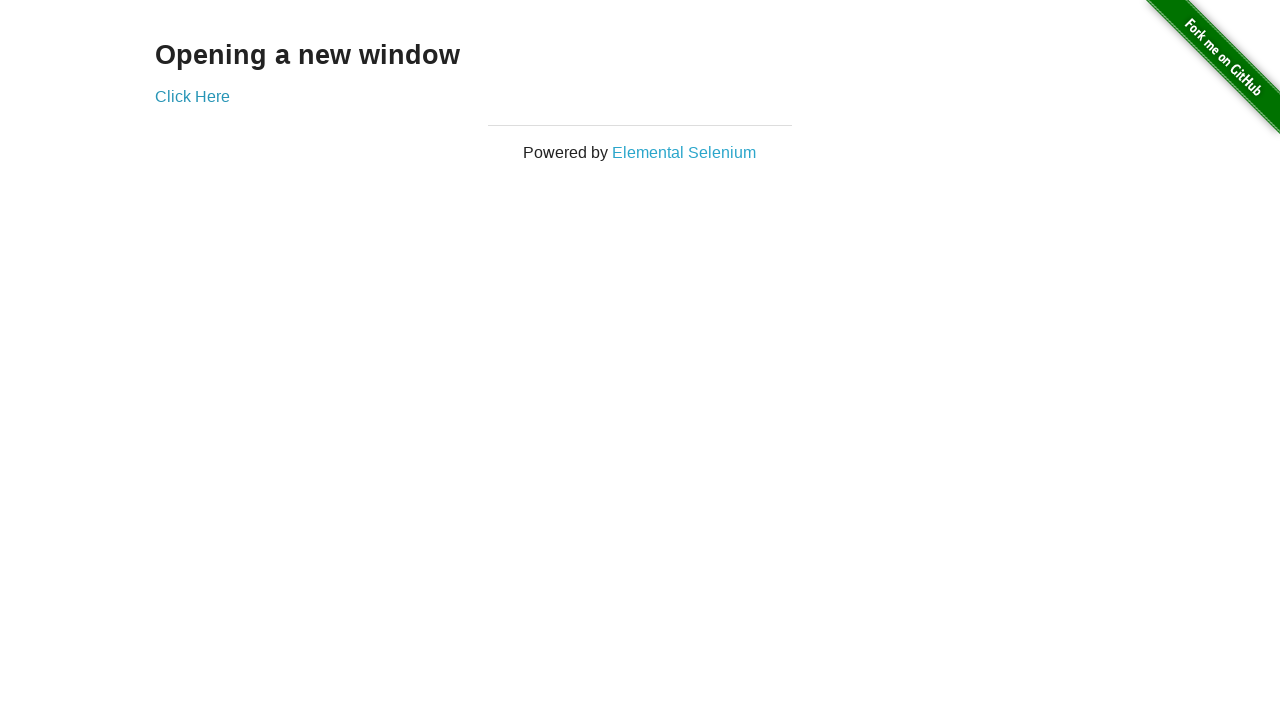

Switched back to original window
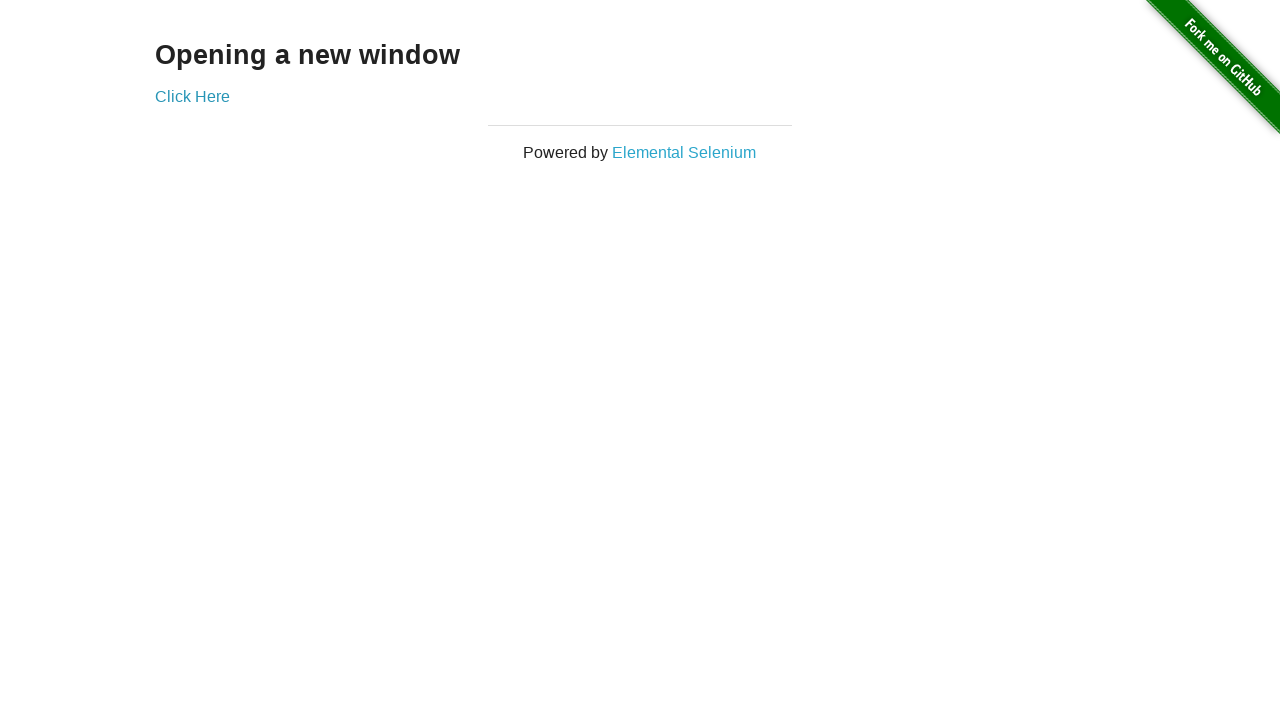

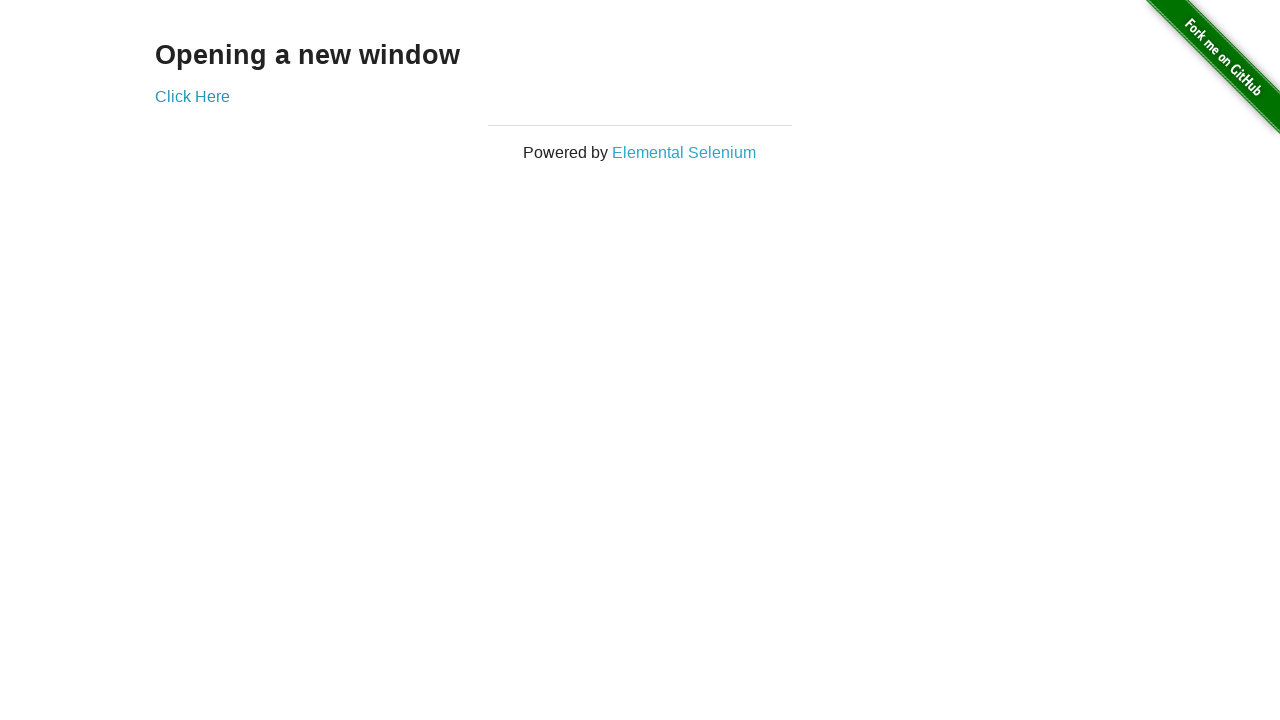